Tests right-click functionality on a context menu demo page by performing a right-click on a designated button element

Starting URL: https://swisnl.github.io/jQuery-contextMenu/3.x/demo.html

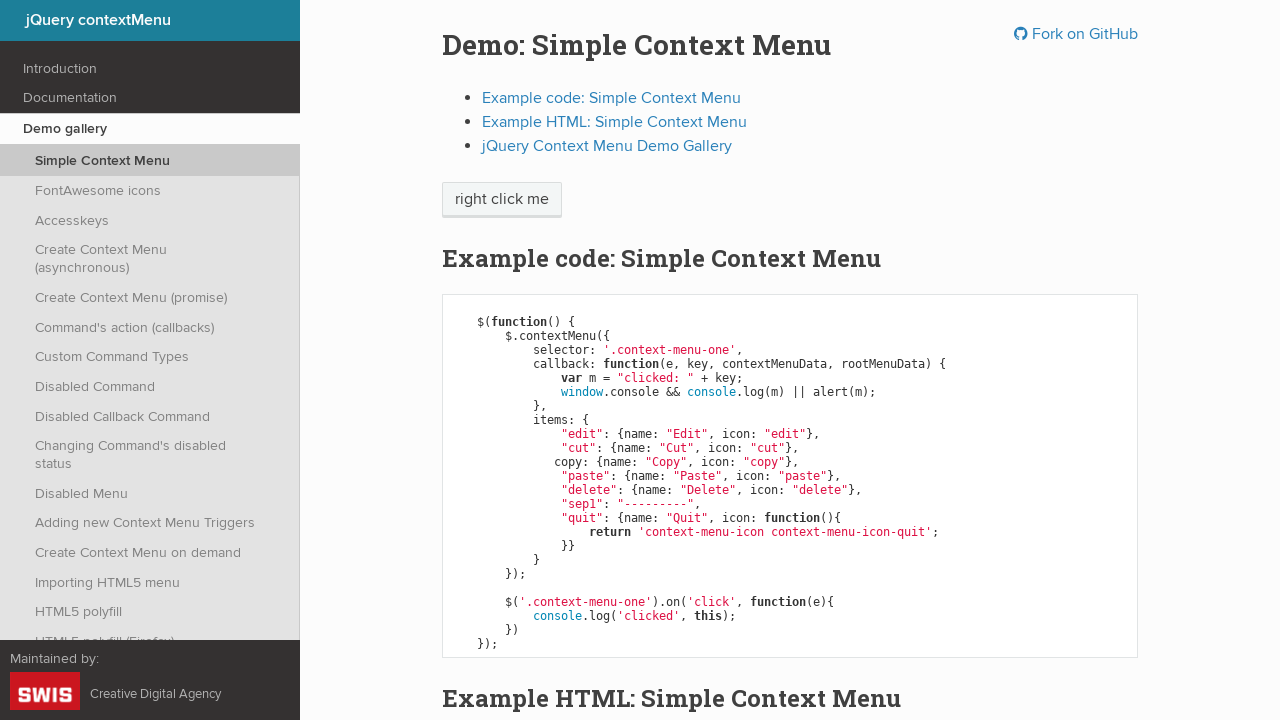

Located the 'right click me' button element
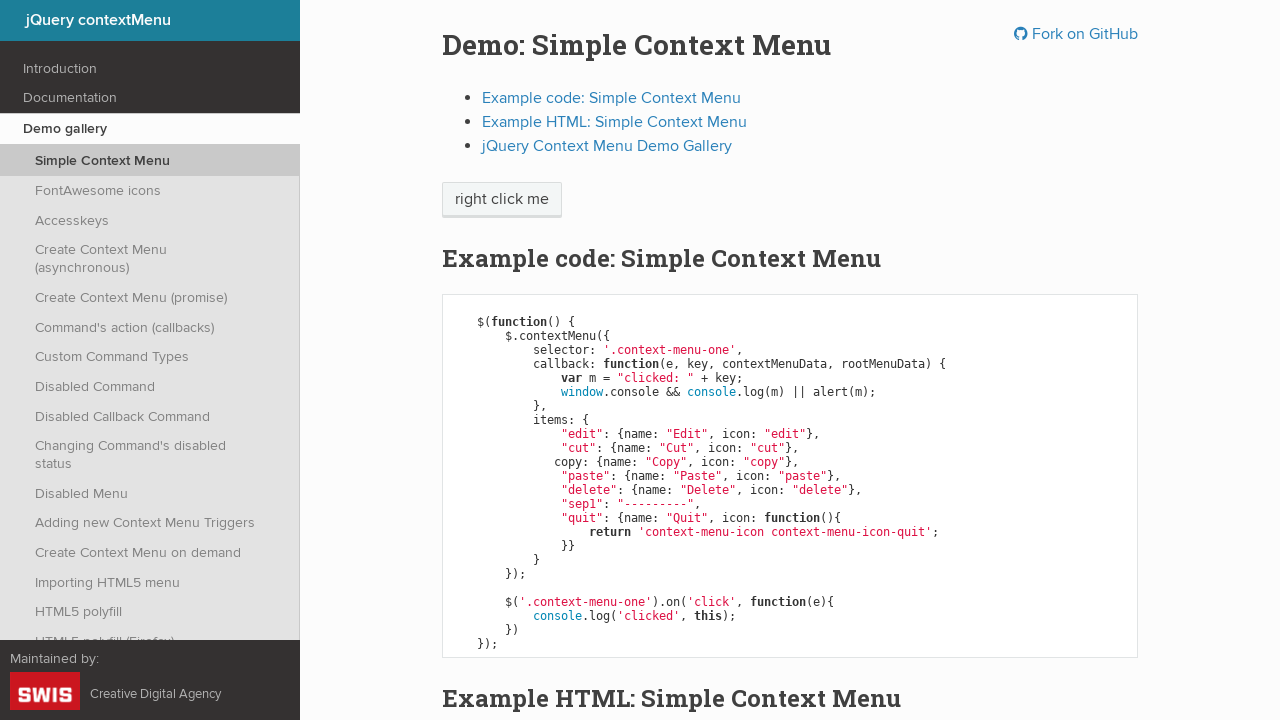

Performed right-click on the 'right click me' button at (502, 200) on xpath=//p//span[normalize-space()="right click me"]
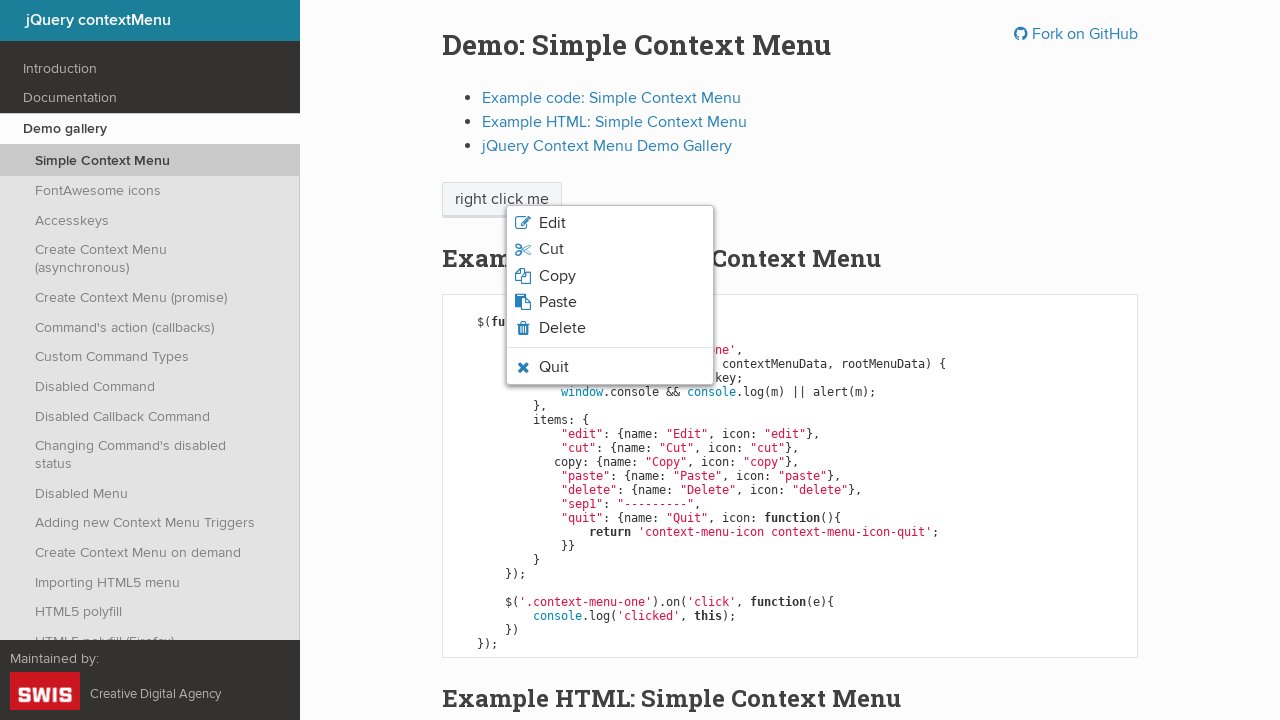

Context menu appeared after right-click
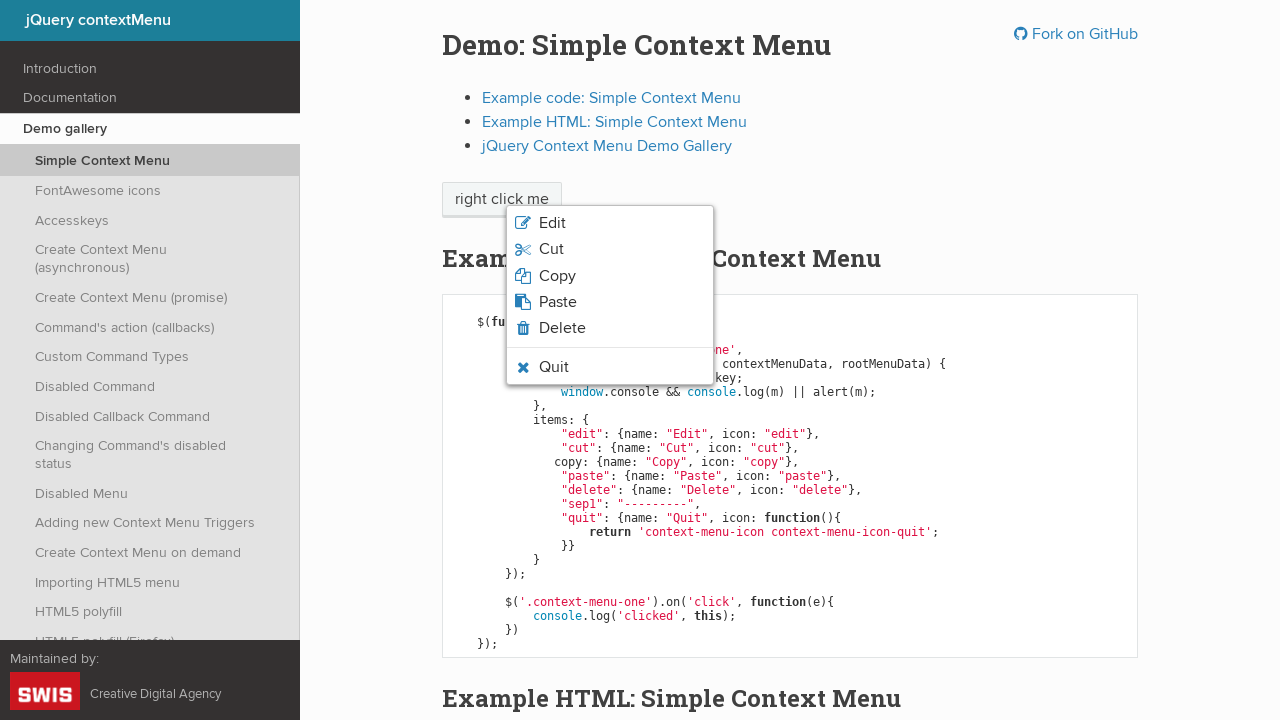

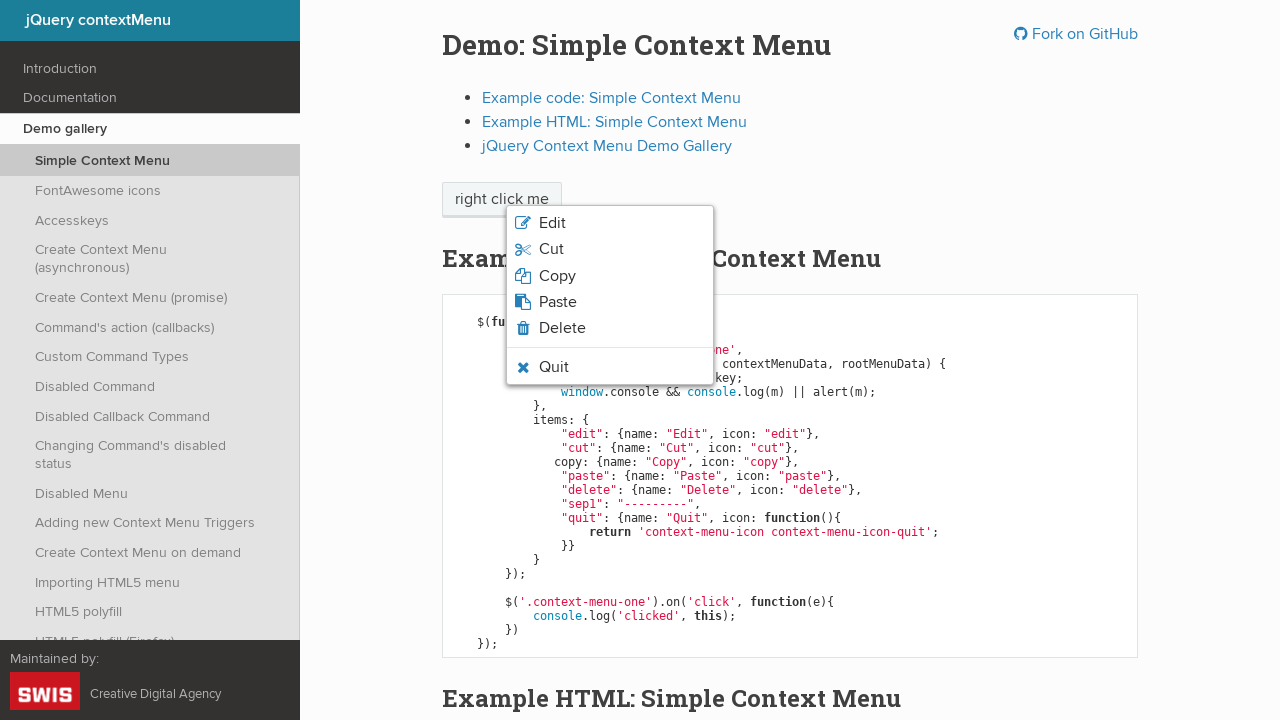